Tests browser navigation by visiting a careers page, navigating to a contact page, then using back and forward browser controls to navigate between the two pages

Starting URL: https://imerit.net/careers

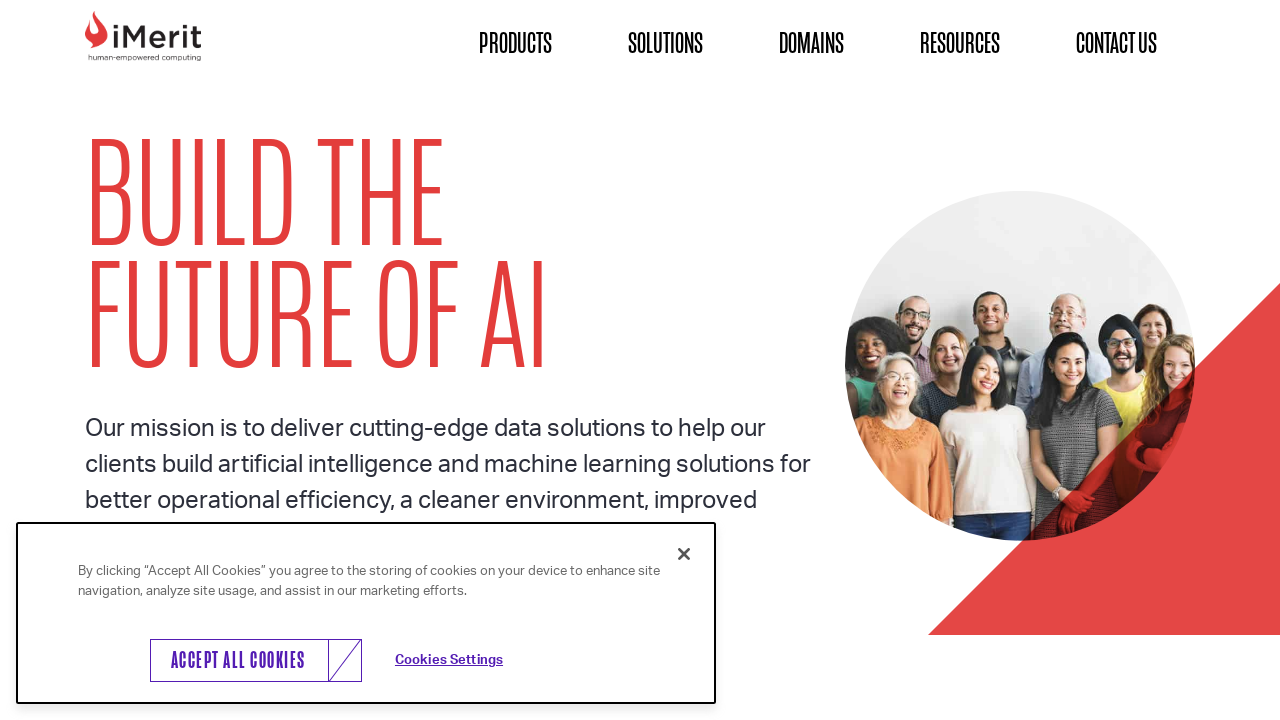

Navigated to contact us page
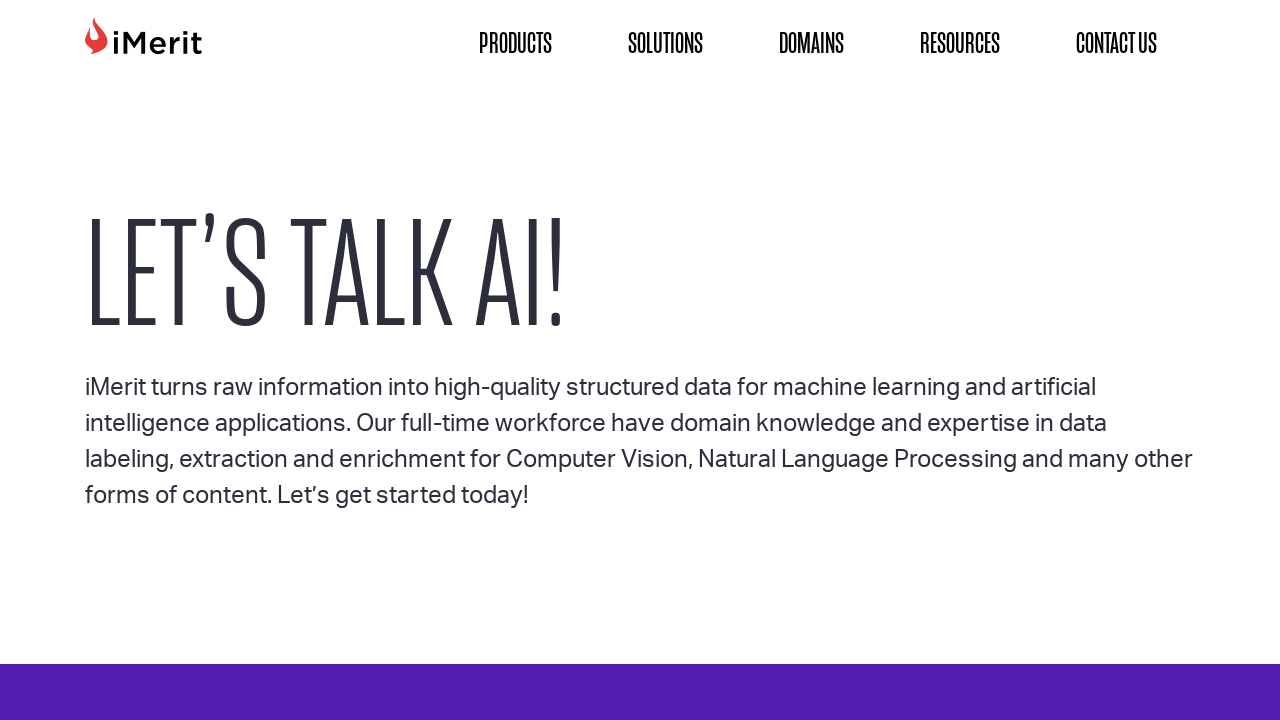

Navigated back to careers page using browser back button
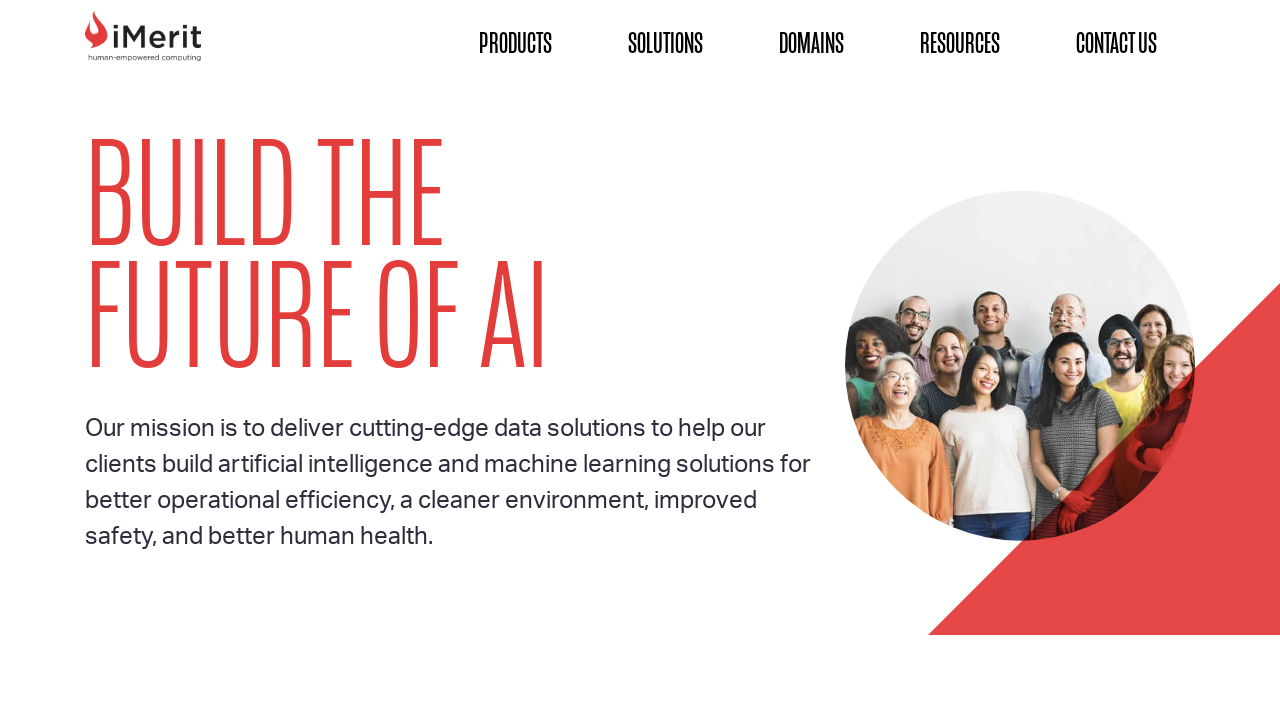

Navigated forward to contact us page using browser forward button
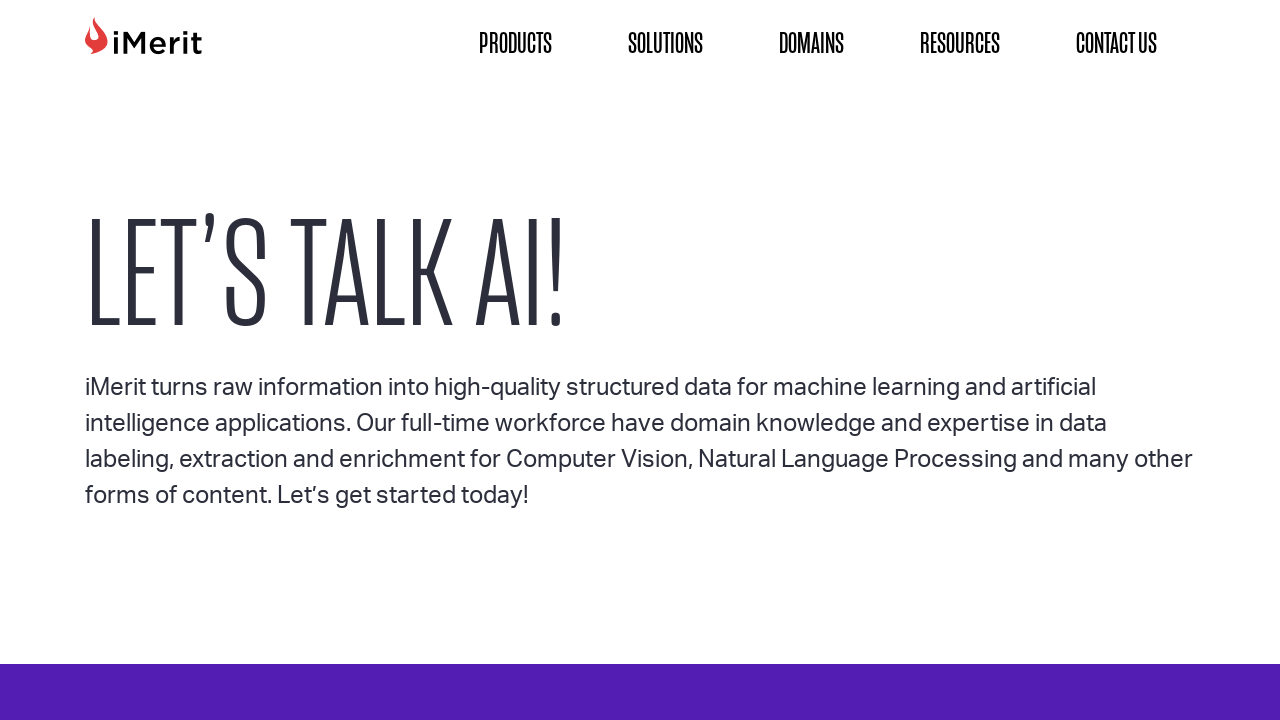

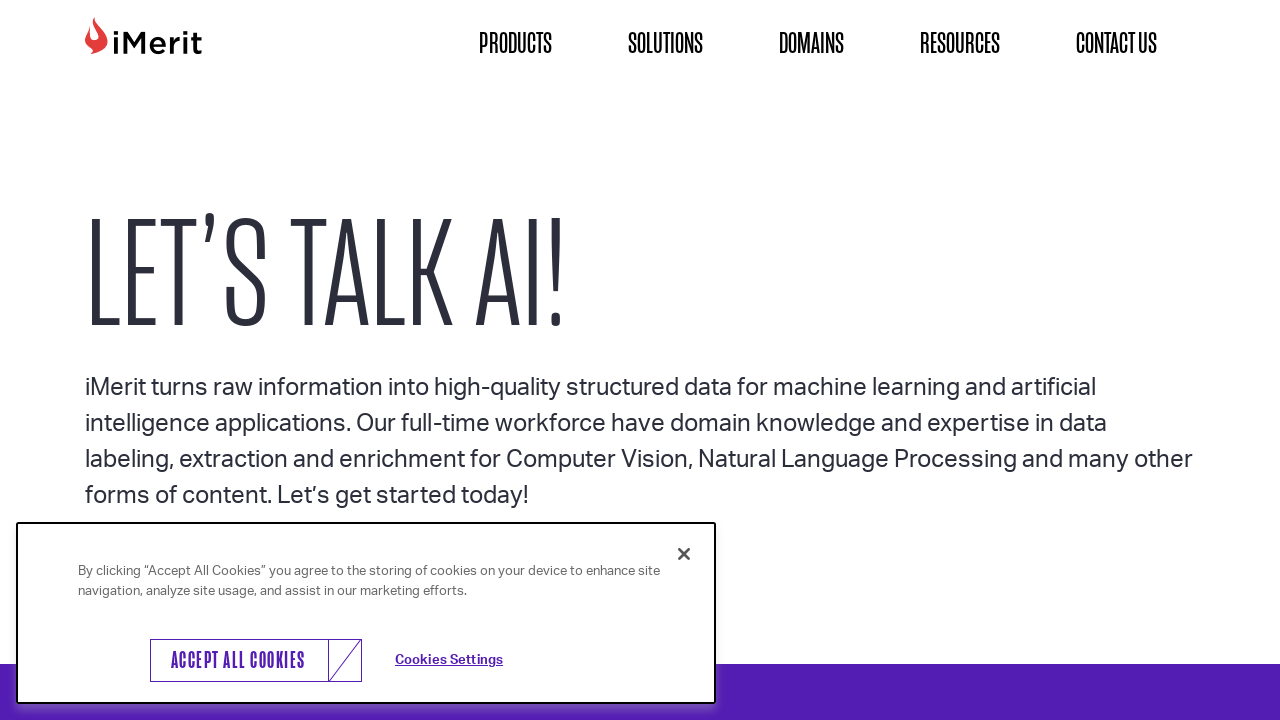